Navigates to Rediff.com homepage and waits for the page to load. This test is configured to run in parallel with multiple invocations.

Starting URL: https://www.rediff.com/

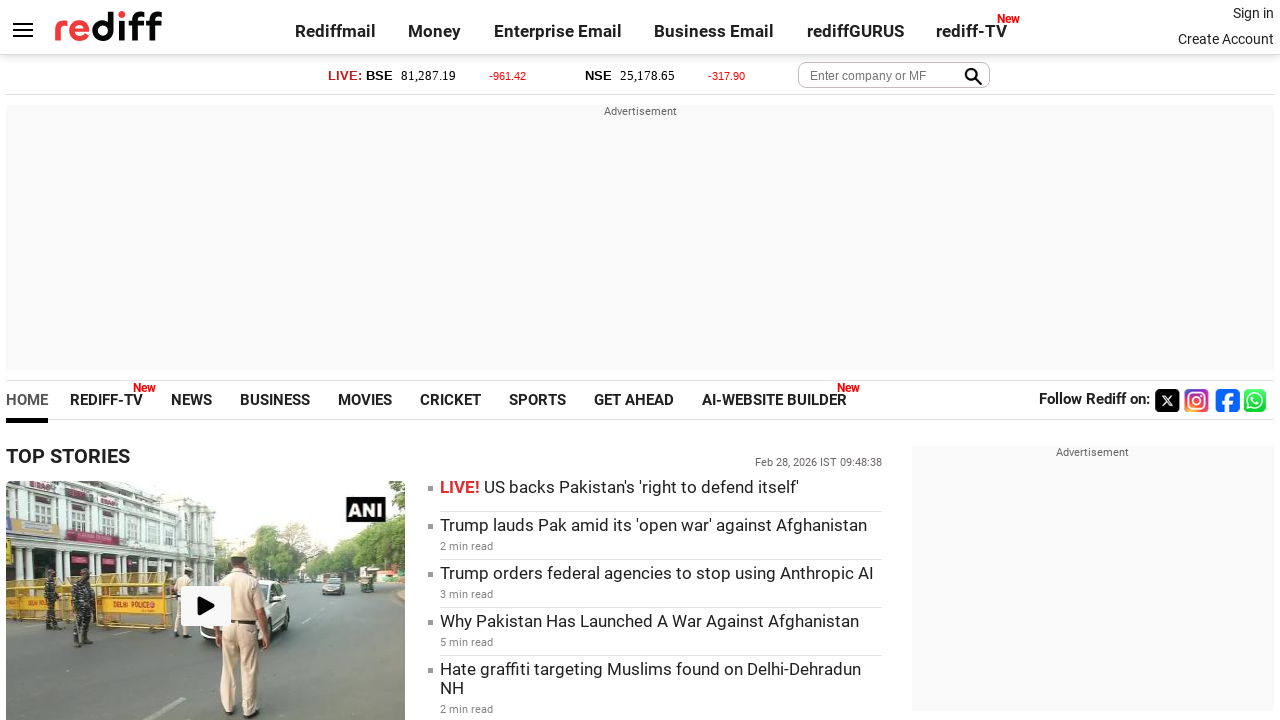

Navigated to Rediff.com homepage
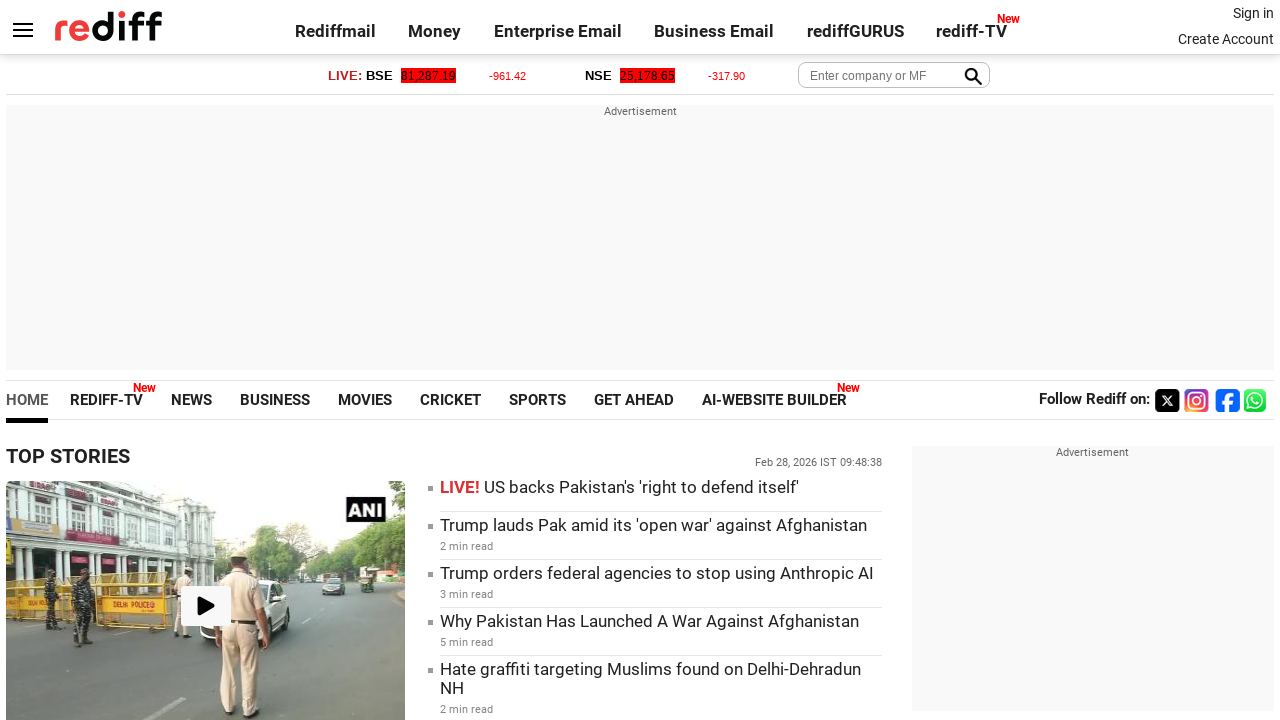

Waited for page to load (domcontentloaded state)
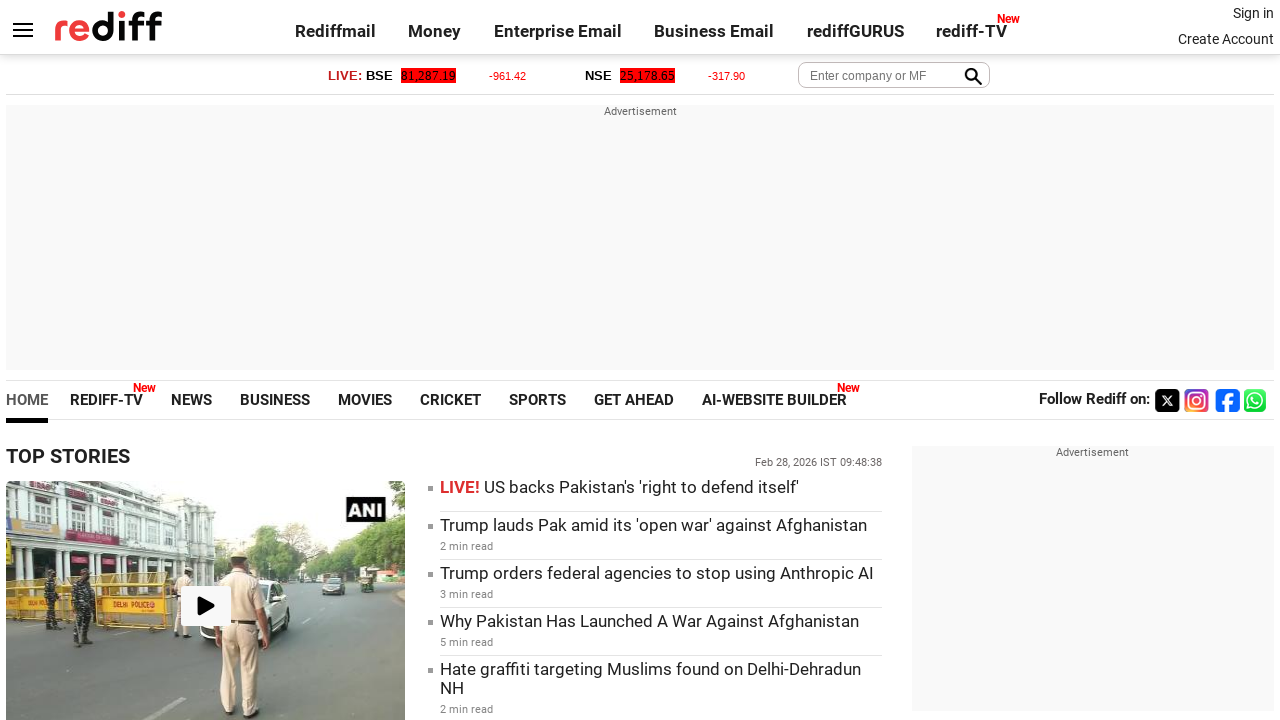

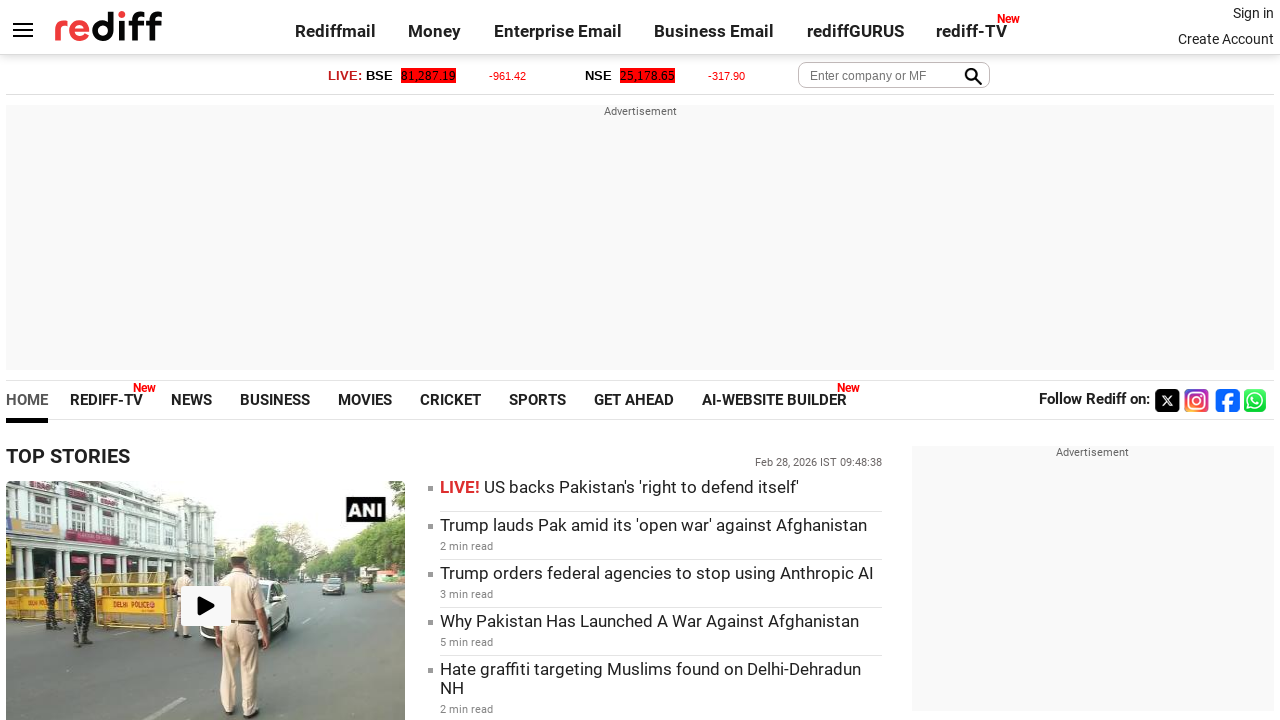